Tests finding and clicking a link by its calculated text value, then fills out a form with personal information (first name, last name, city, country) and submits it.

Starting URL: http://suninjuly.github.io/find_link_text

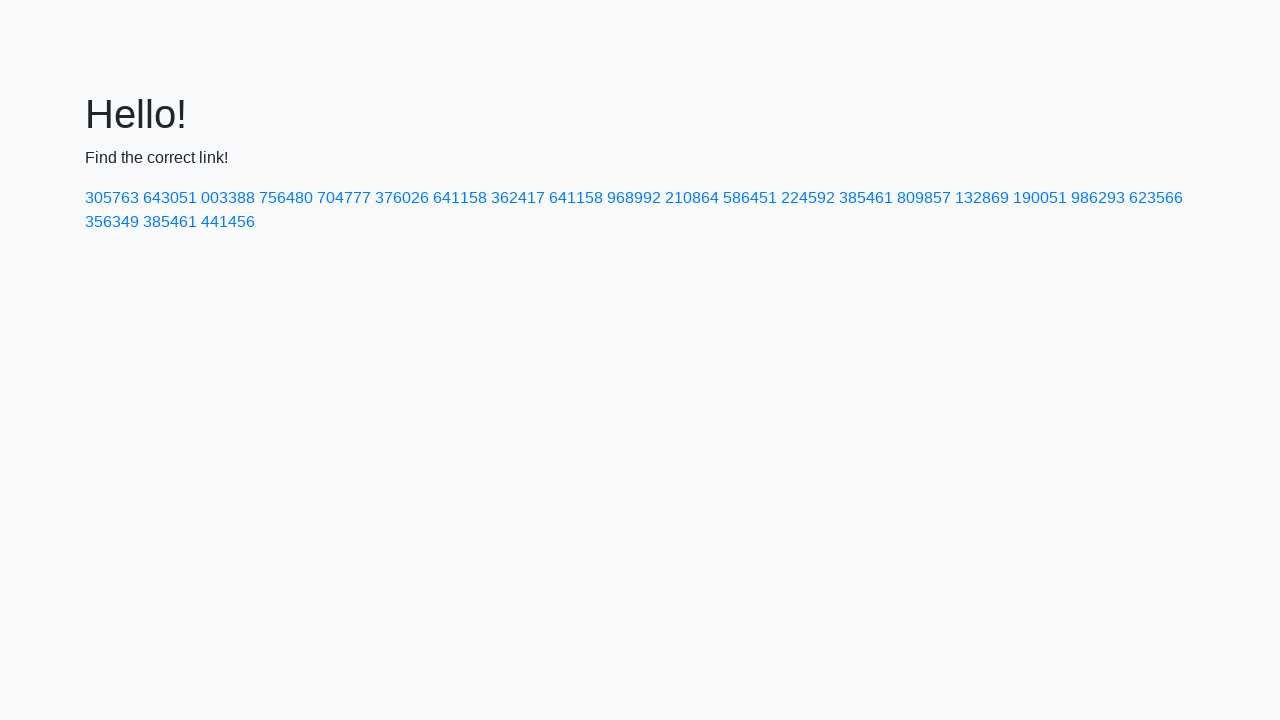

Clicked link with calculated text value: 224592 at (808, 198) on text=224592
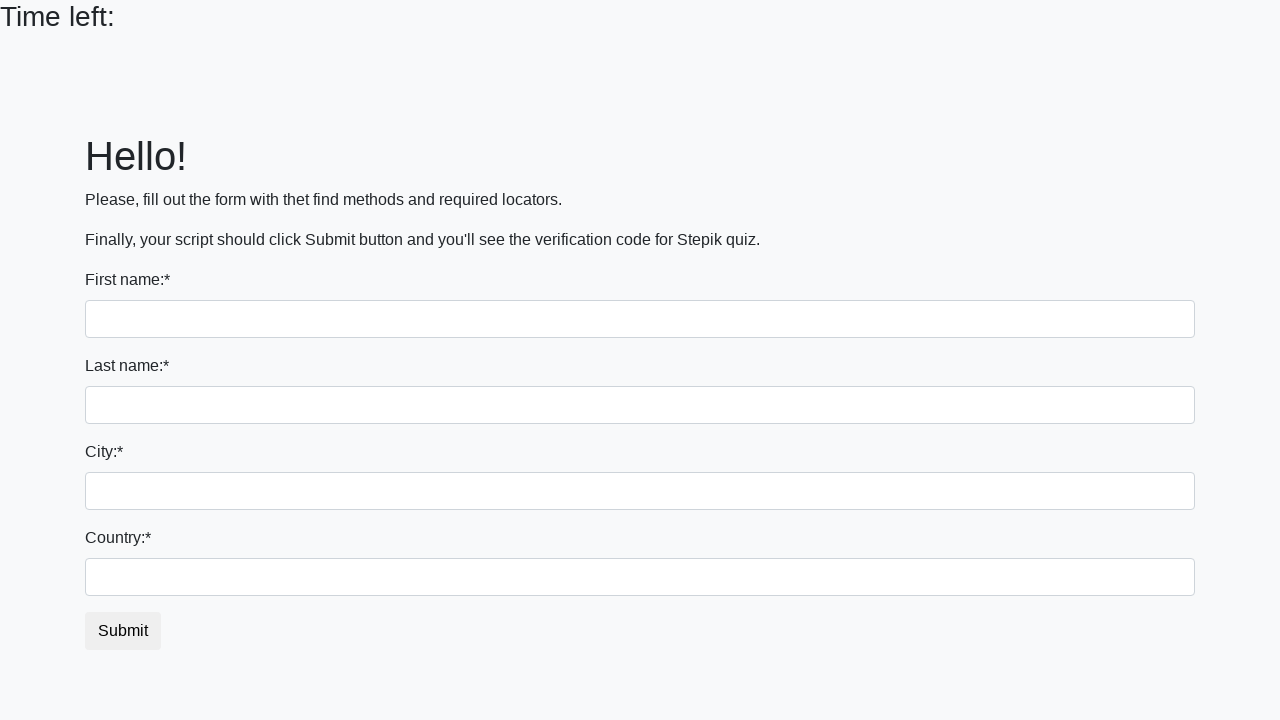

Form page loaded and input fields are visible
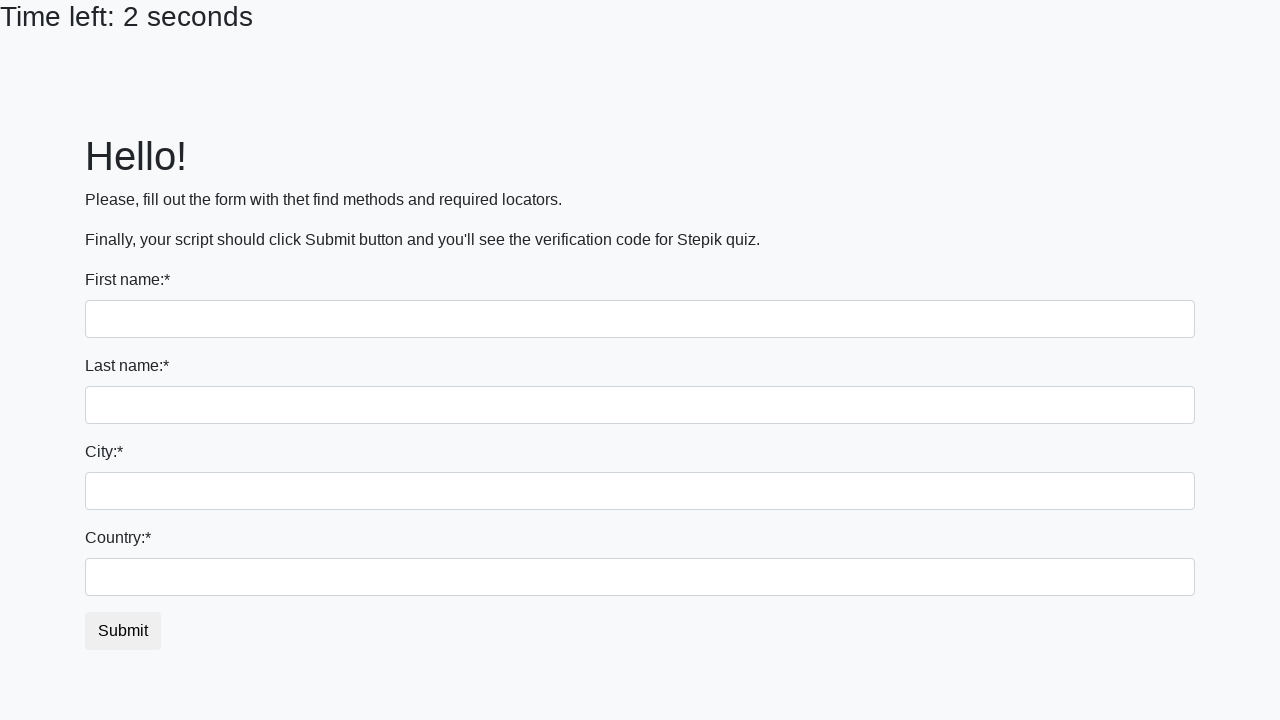

Filled first name field with 'Ivan' on input >> nth=0
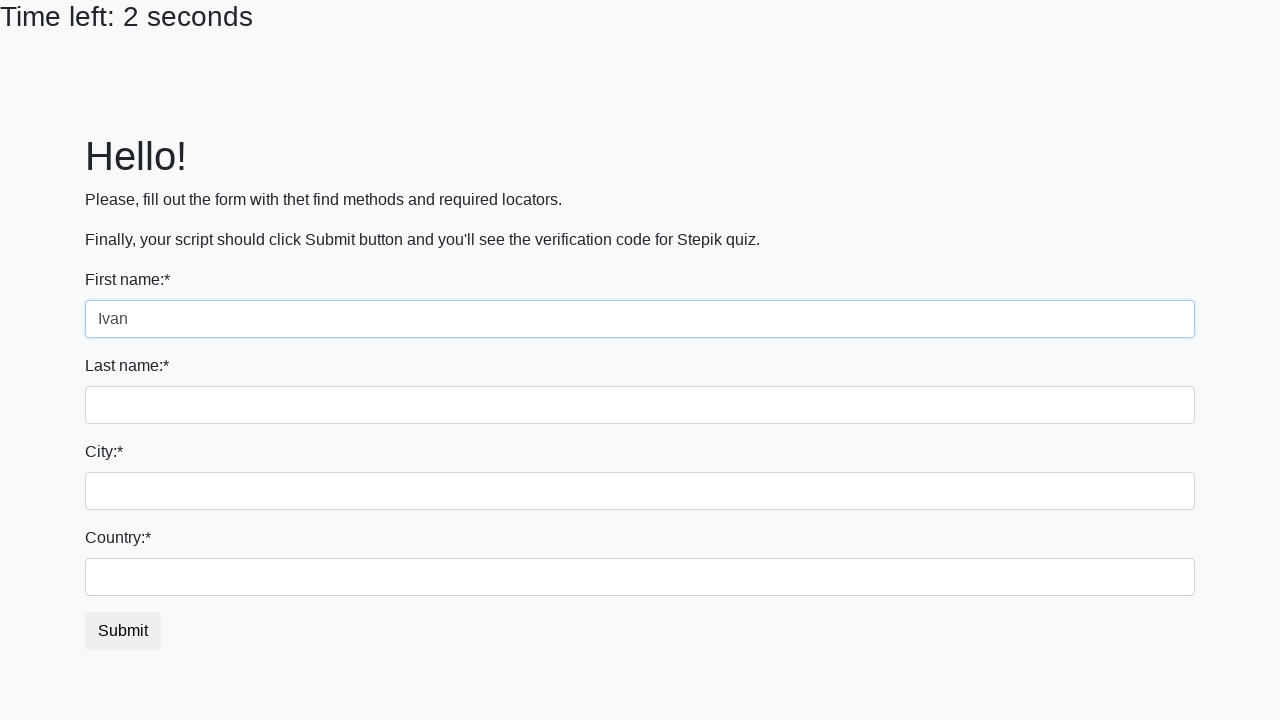

Filled last name field with 'Petrov' on input[name='last_name']
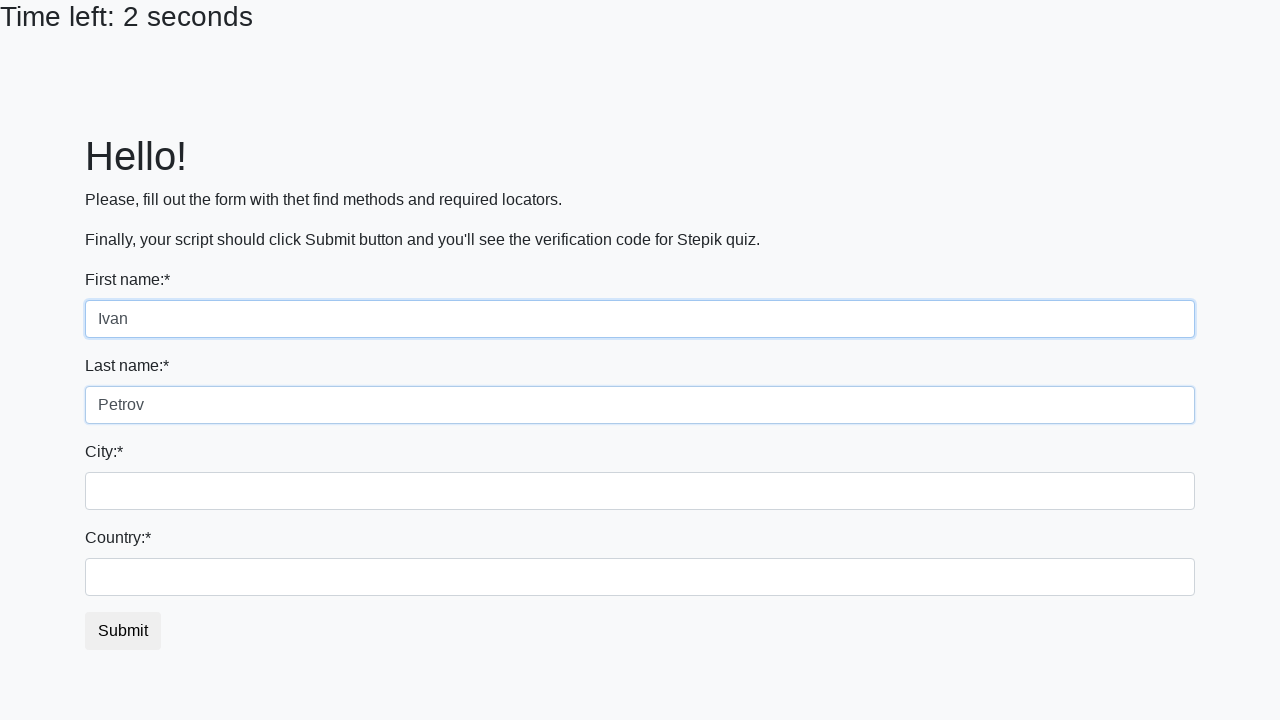

Filled city field with 'Smolensk' on .form-control.city
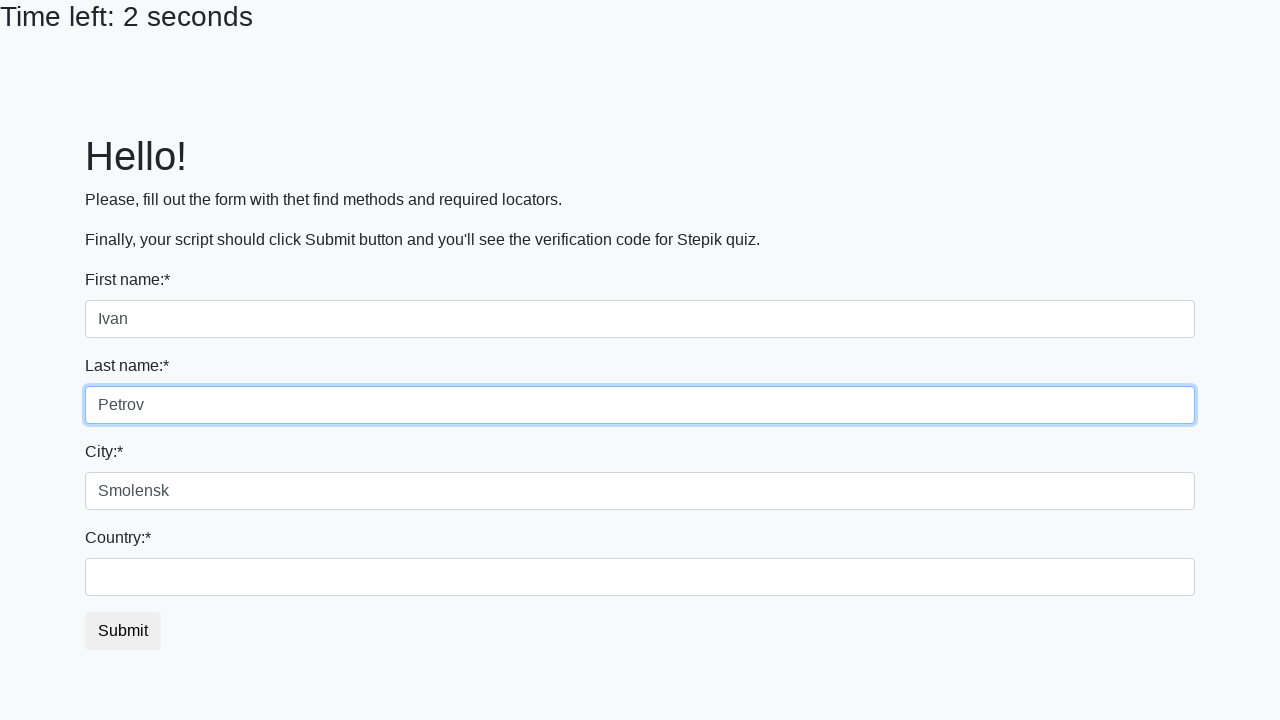

Filled country field with 'Russia' on #country
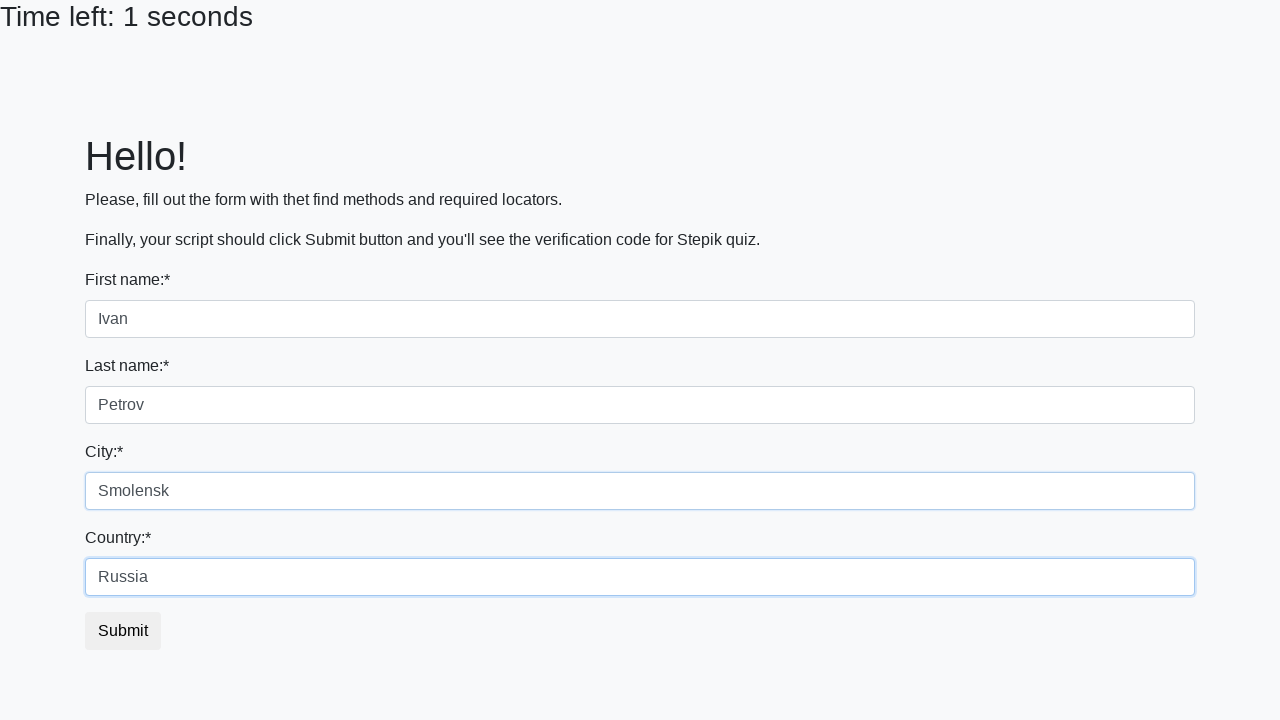

Clicked submit button to submit form at (123, 631) on button.btn
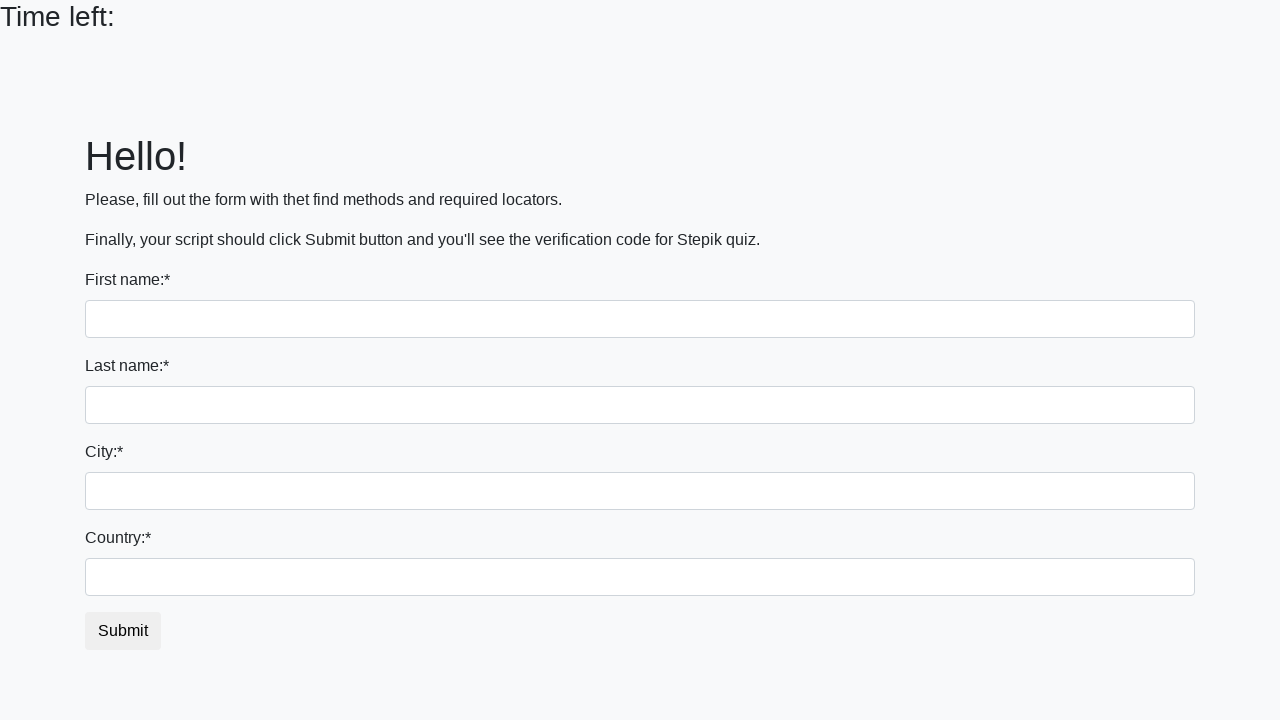

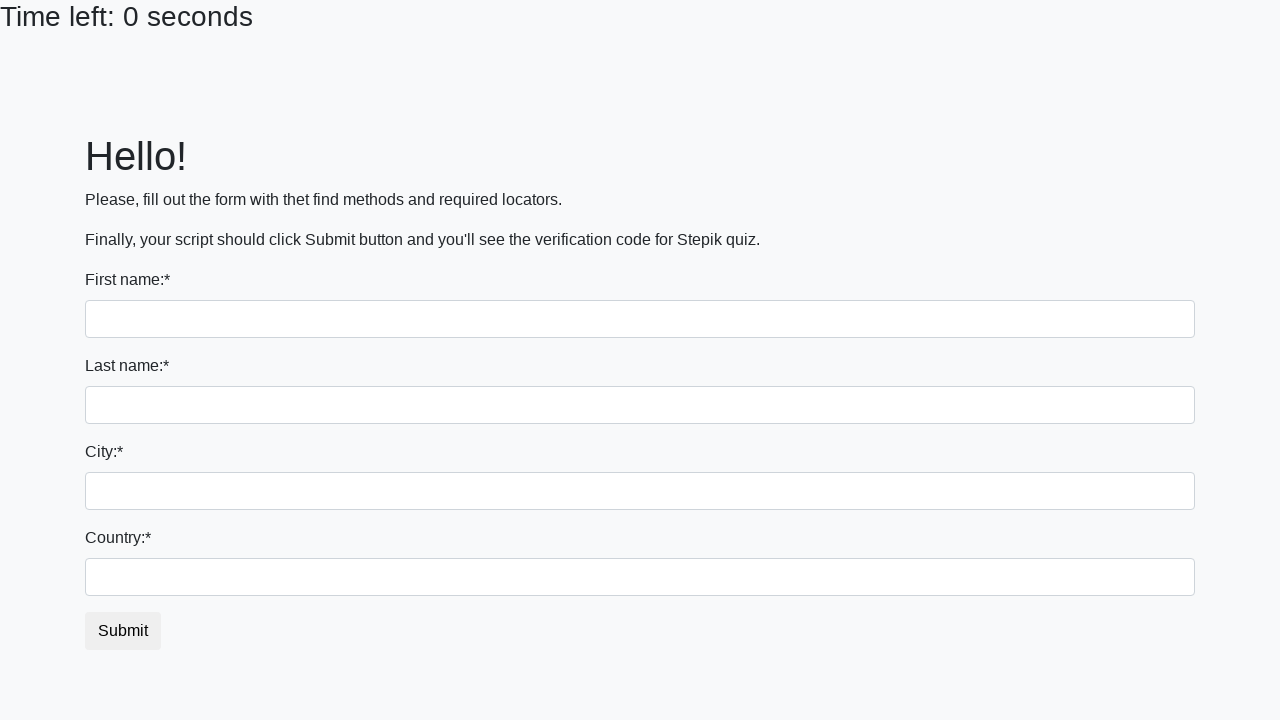